Tests form input by filling the first input field and the third input field with test values on a form page.

Starting URL: https://formy-project.herokuapp.com/form

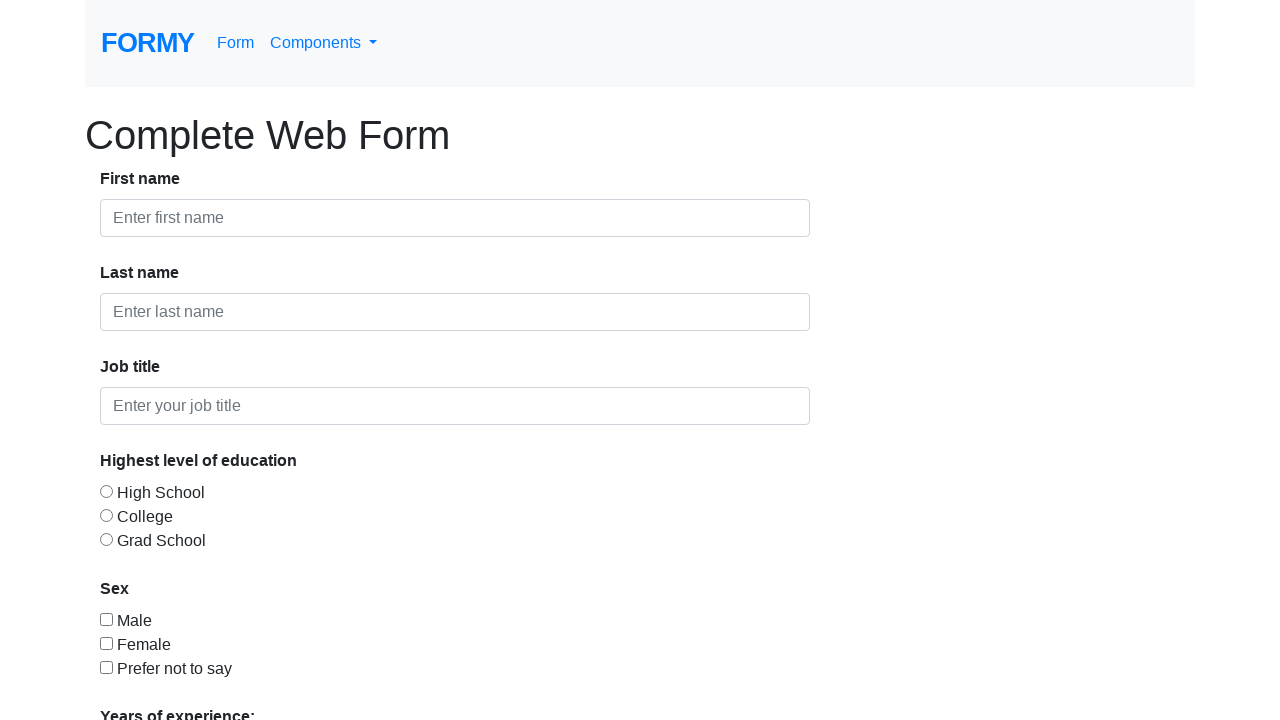

Filled the first input field with 'testttt@@@@' on input >> nth=0
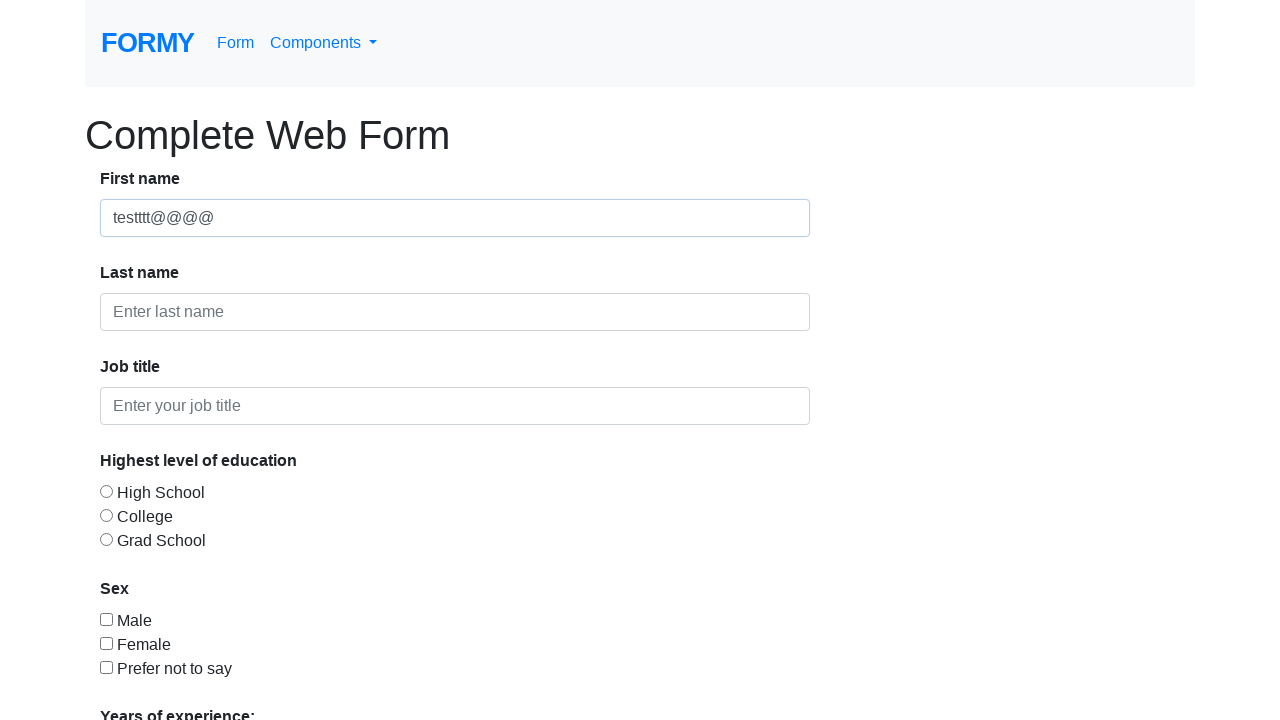

Filled the third input field with 'test@@@@' on input >> nth=2
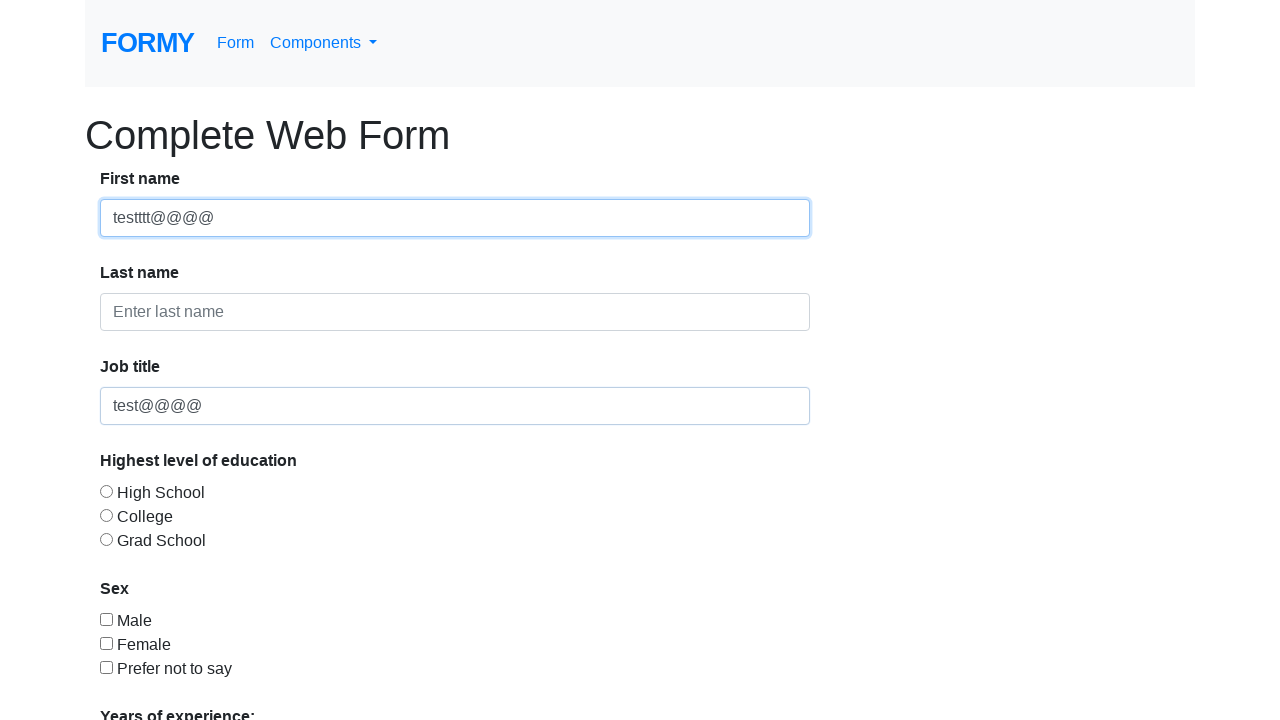

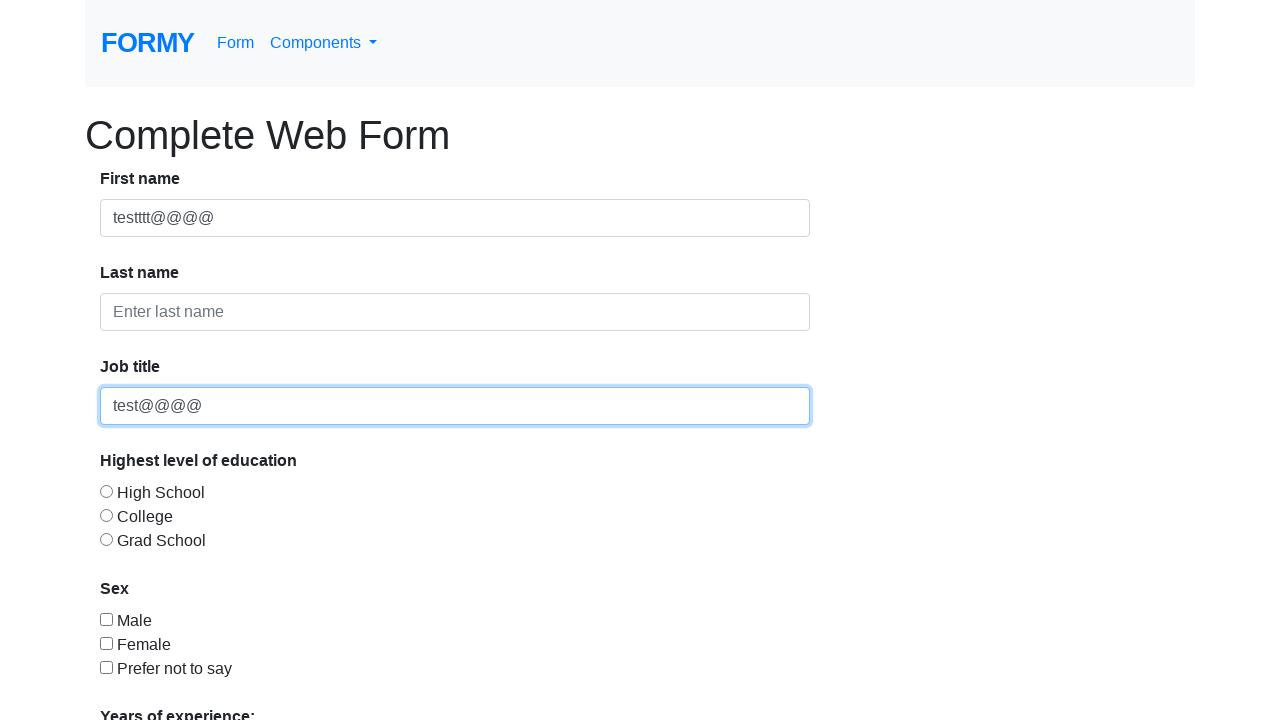